Tests filling an autocomplete input field using JavaScript execution to set a value directly

Starting URL: https://rahulshettyacademy.com/AutomationPractice/

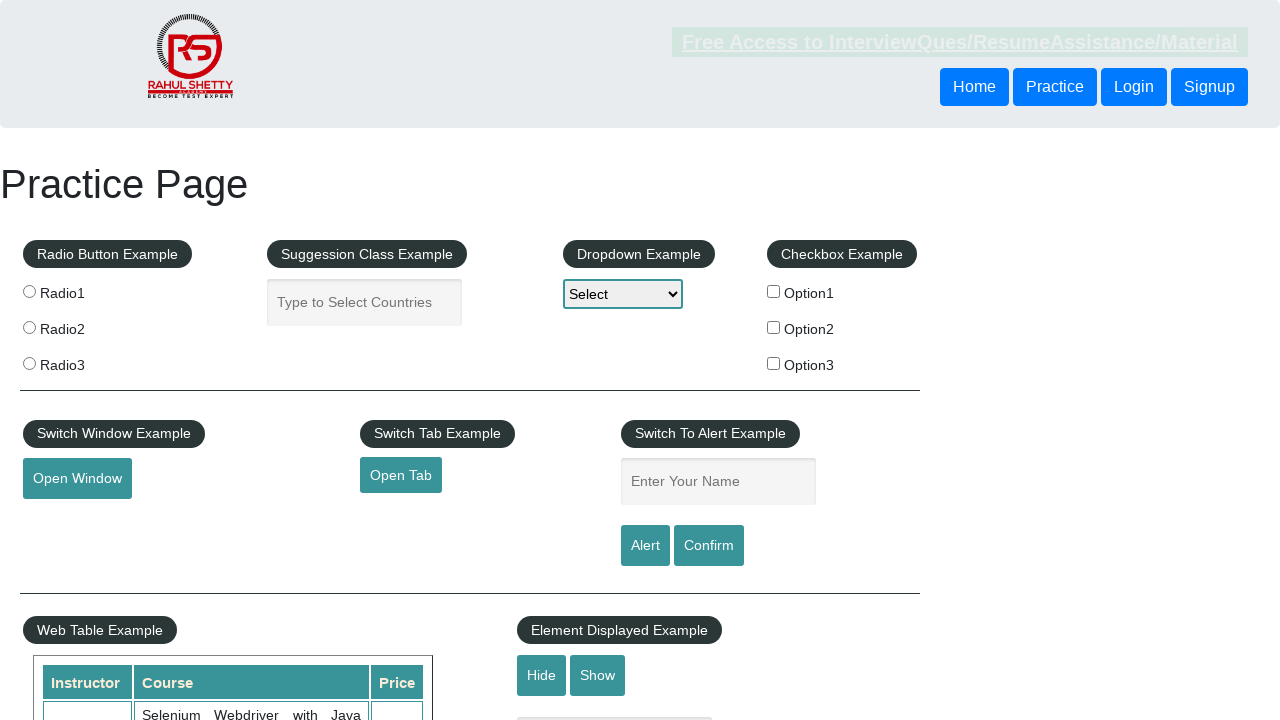

Clicked on the autocomplete input field at (365, 302) on #autocomplete
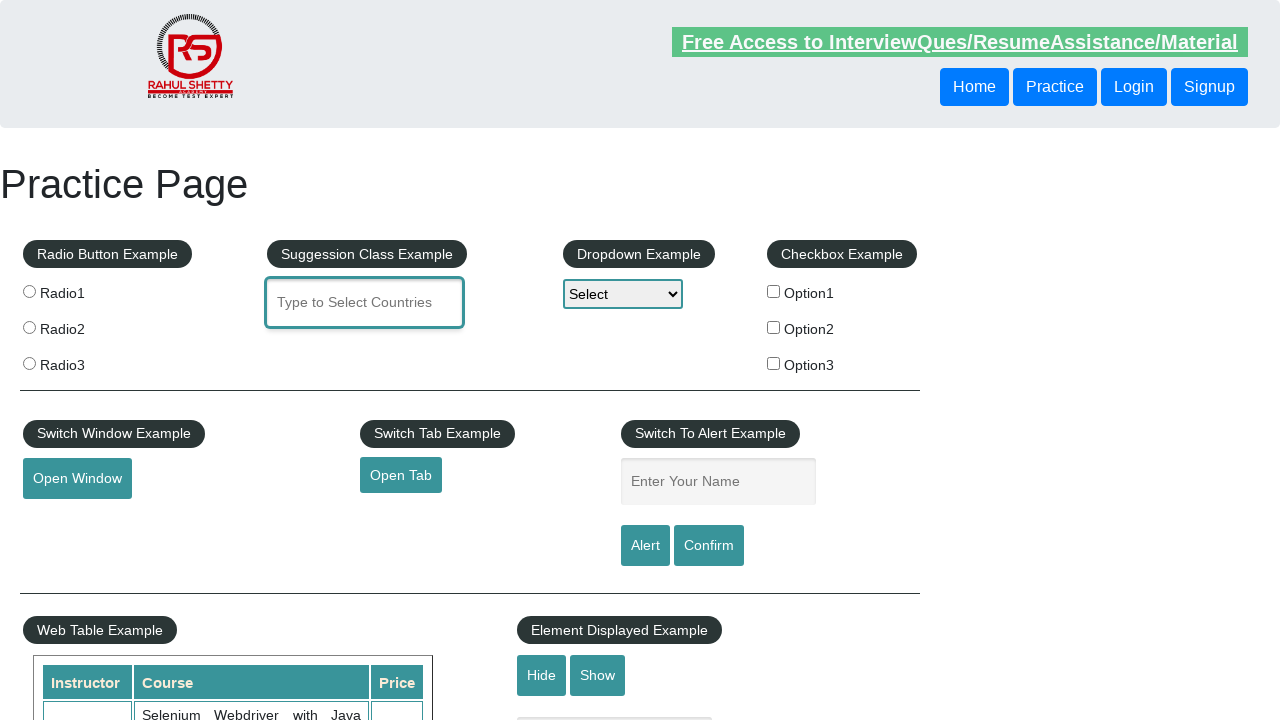

Filled autocomplete field with 'sjfsl' using JavaScript executor on #autocomplete
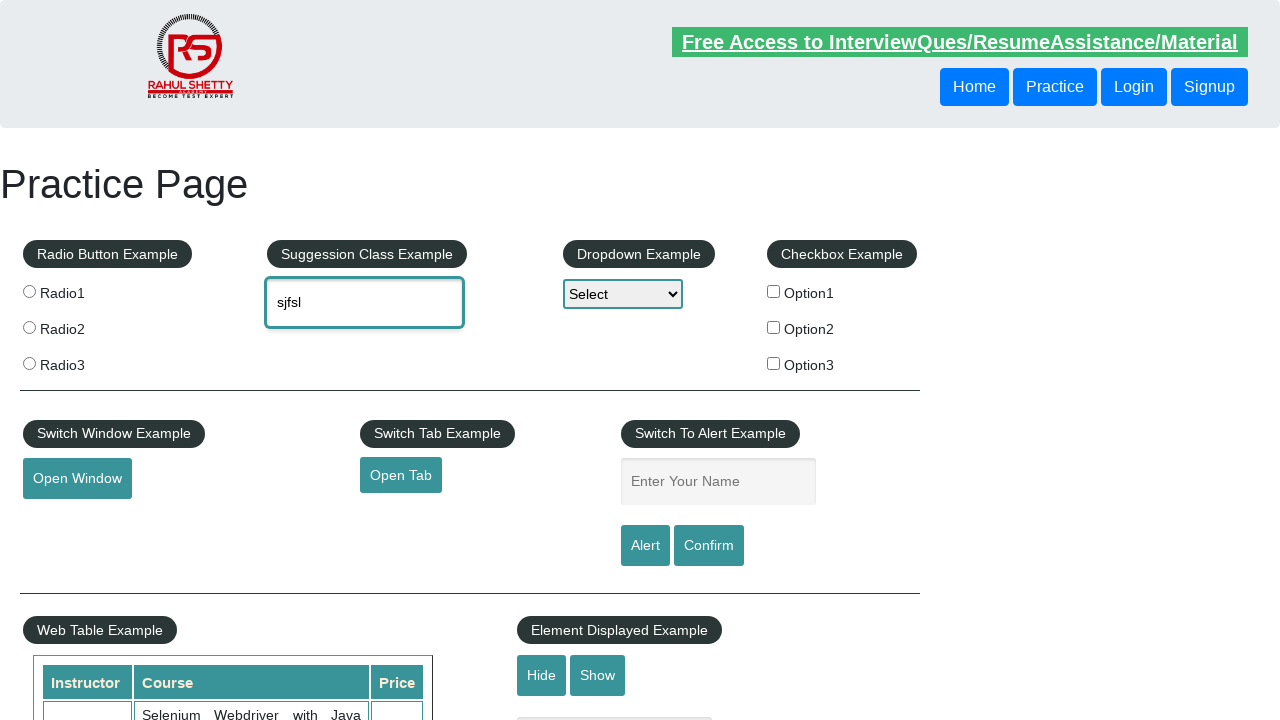

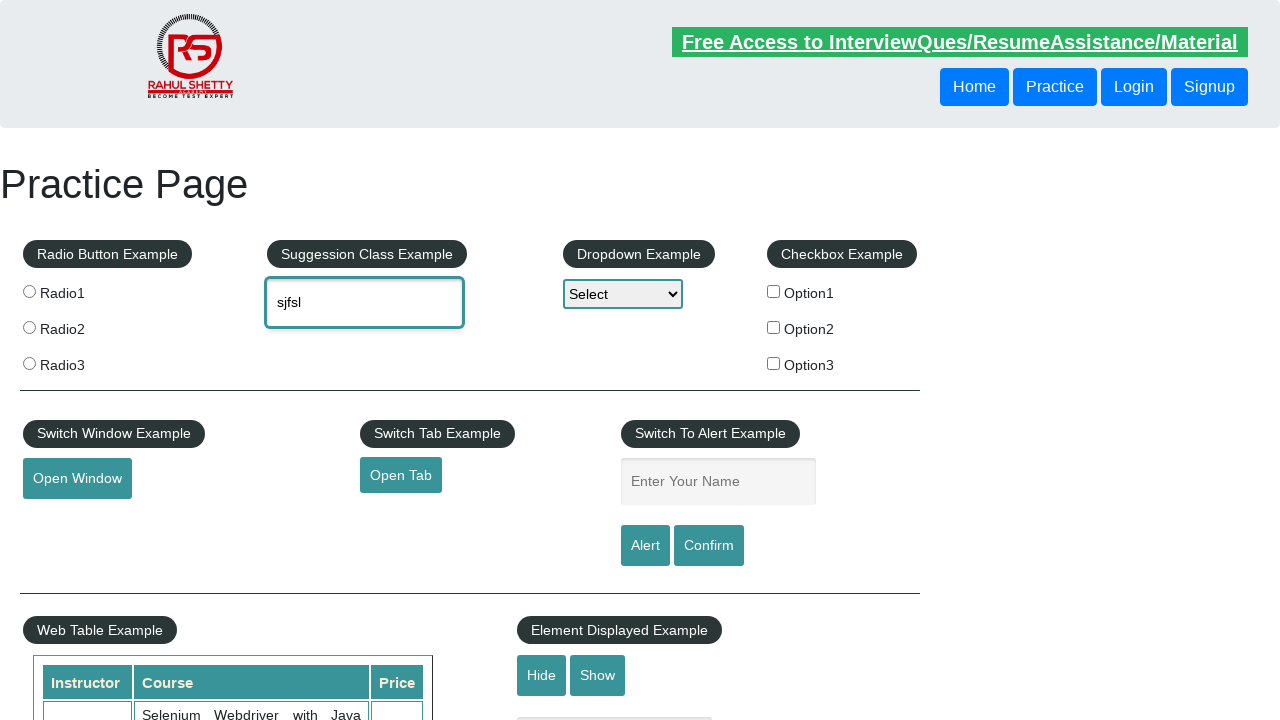